Tests an e-commerce site's search and add-to-cart functionality by searching for products containing 'ca' and adding specific items to the cart

Starting URL: https://rahulshettyacademy.com/seleniumPractise/#/

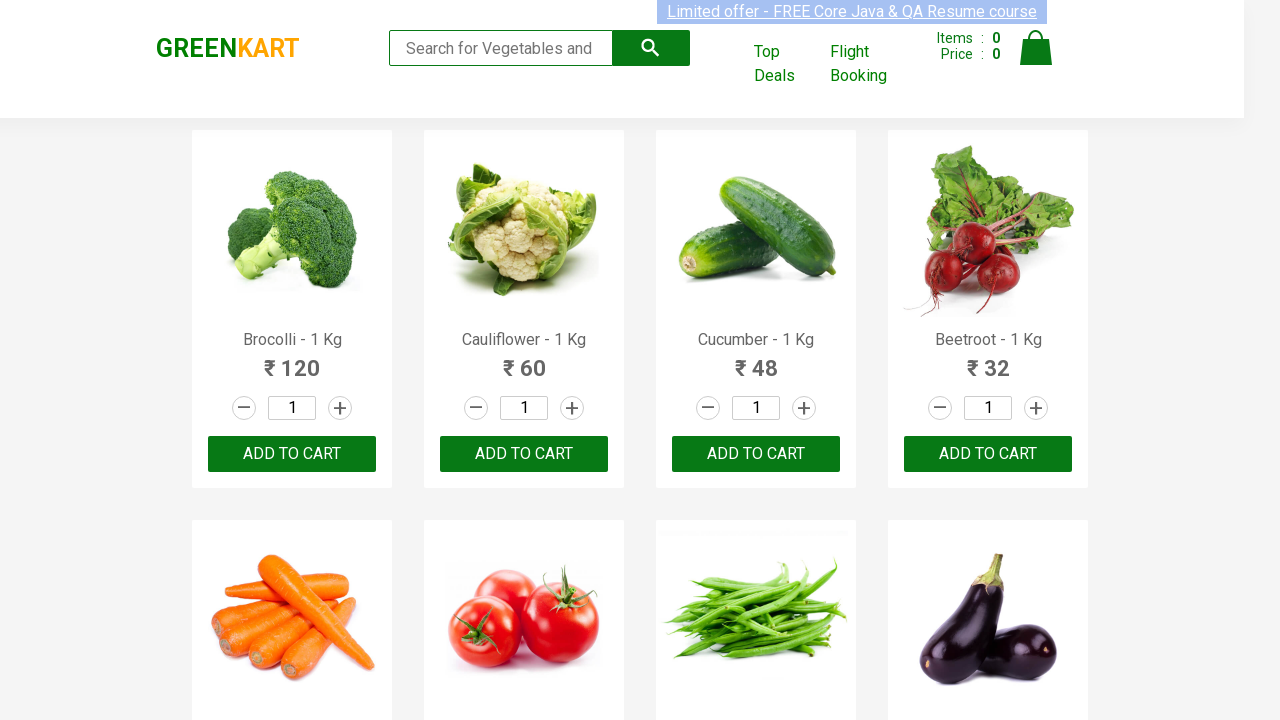

Filled search field with 'ca' on .search-keyword
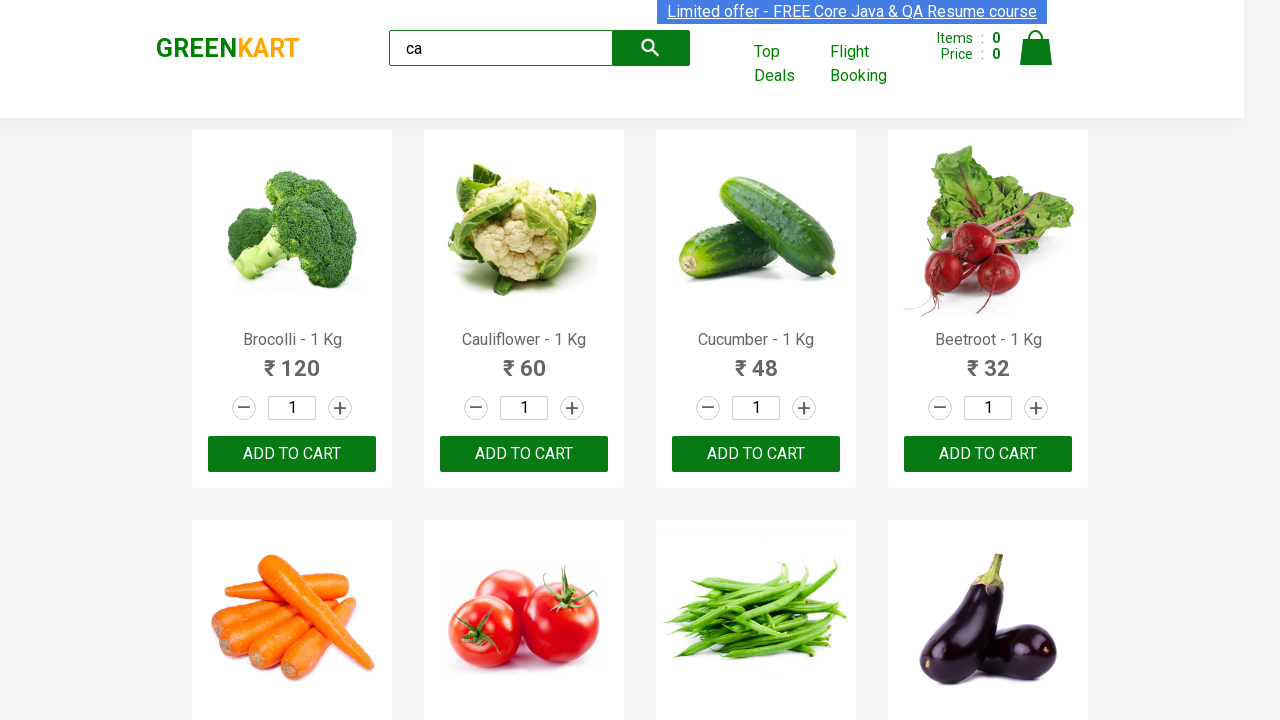

Waited 2 seconds for products to load
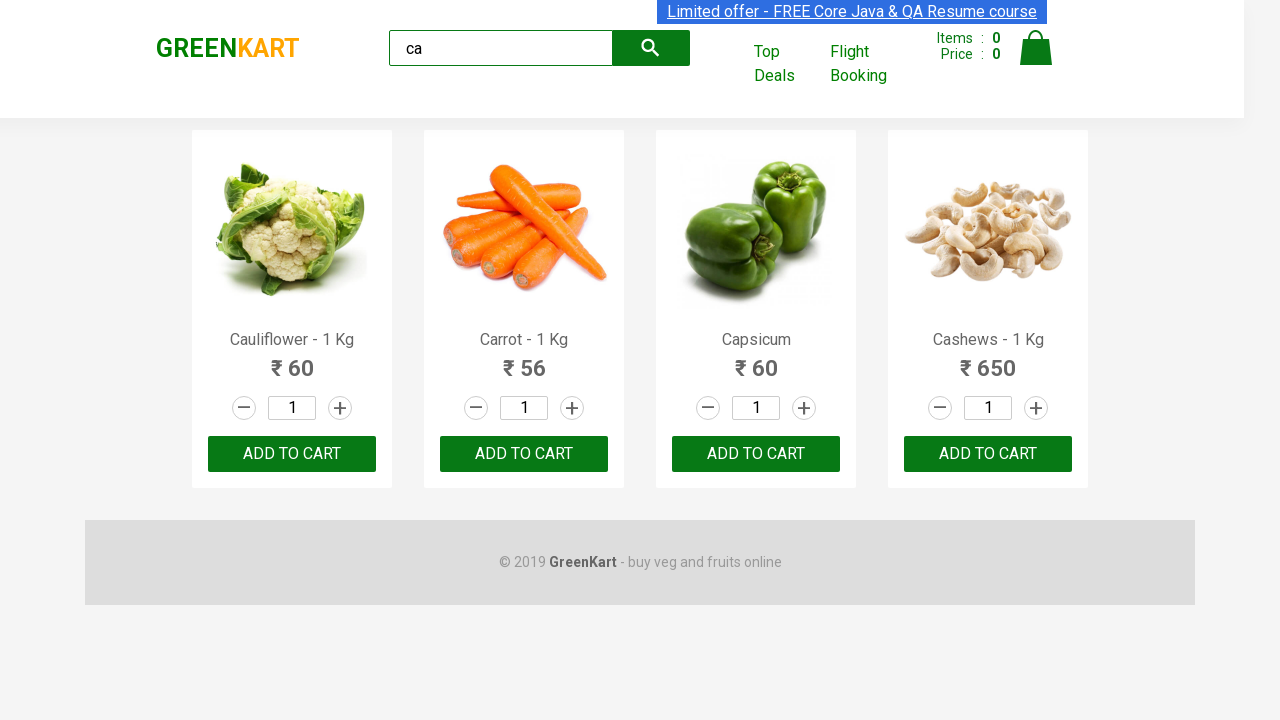

Verified 4 visible products are displayed
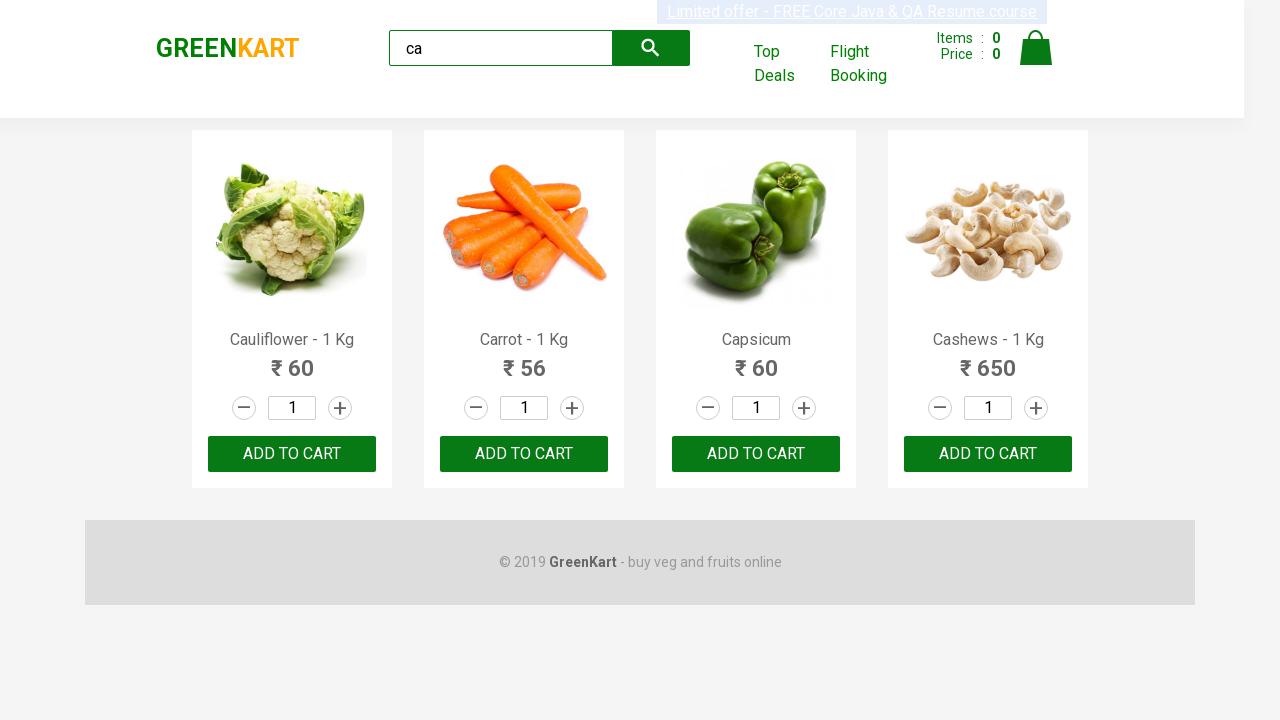

Added third product to cart at (756, 454) on .products .product >> nth=2 >> internal:text="ADD TO CART"i
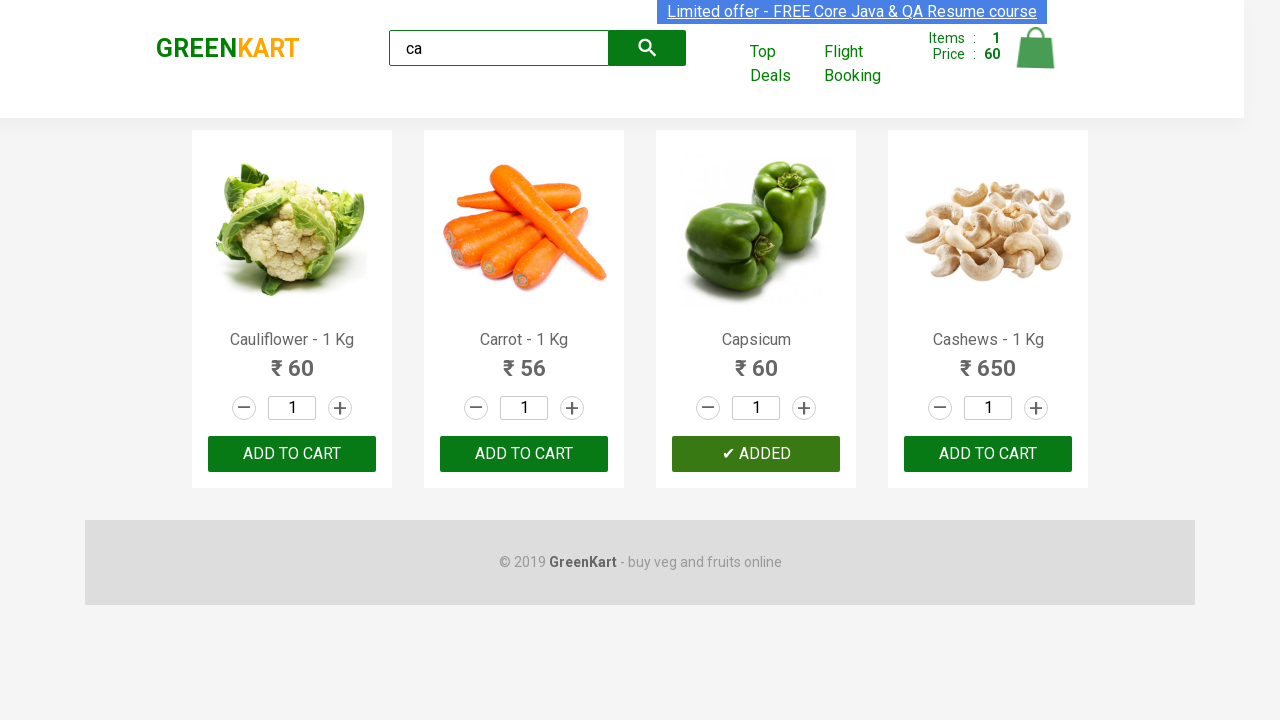

Found and added product containing 'Cashews' to cart at (988, 454) on .products .product >> nth=3 >> button
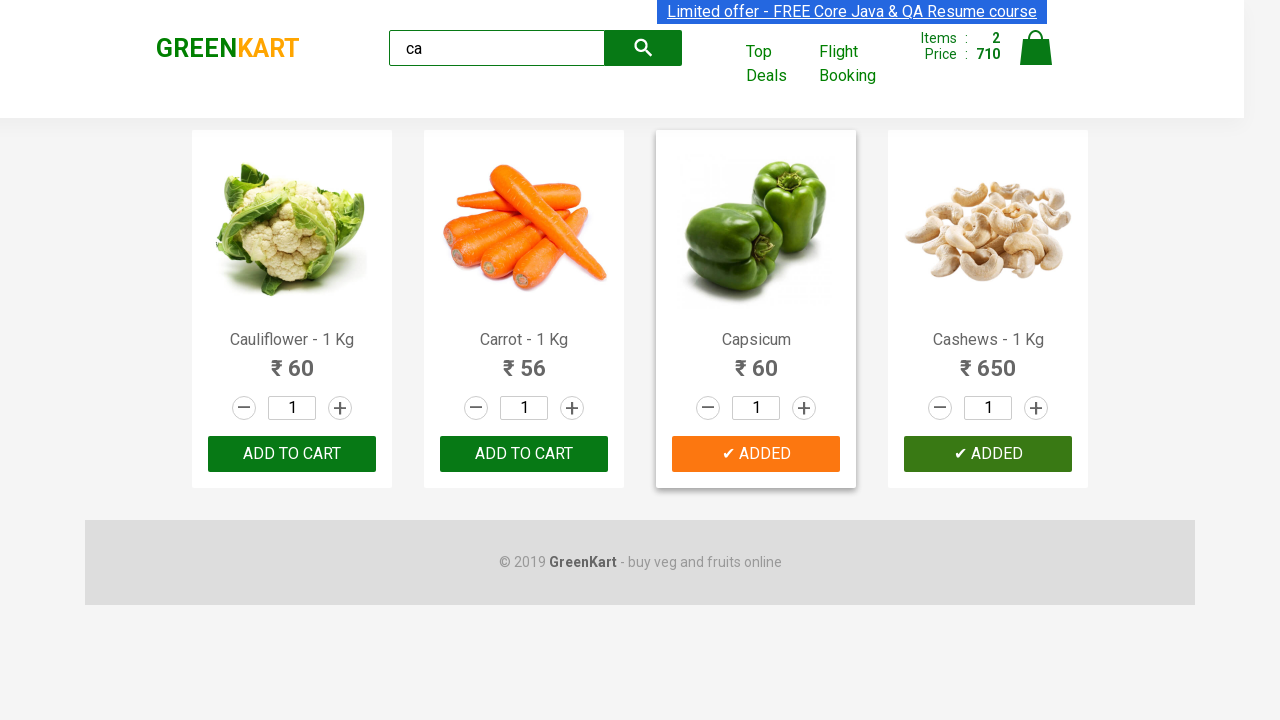

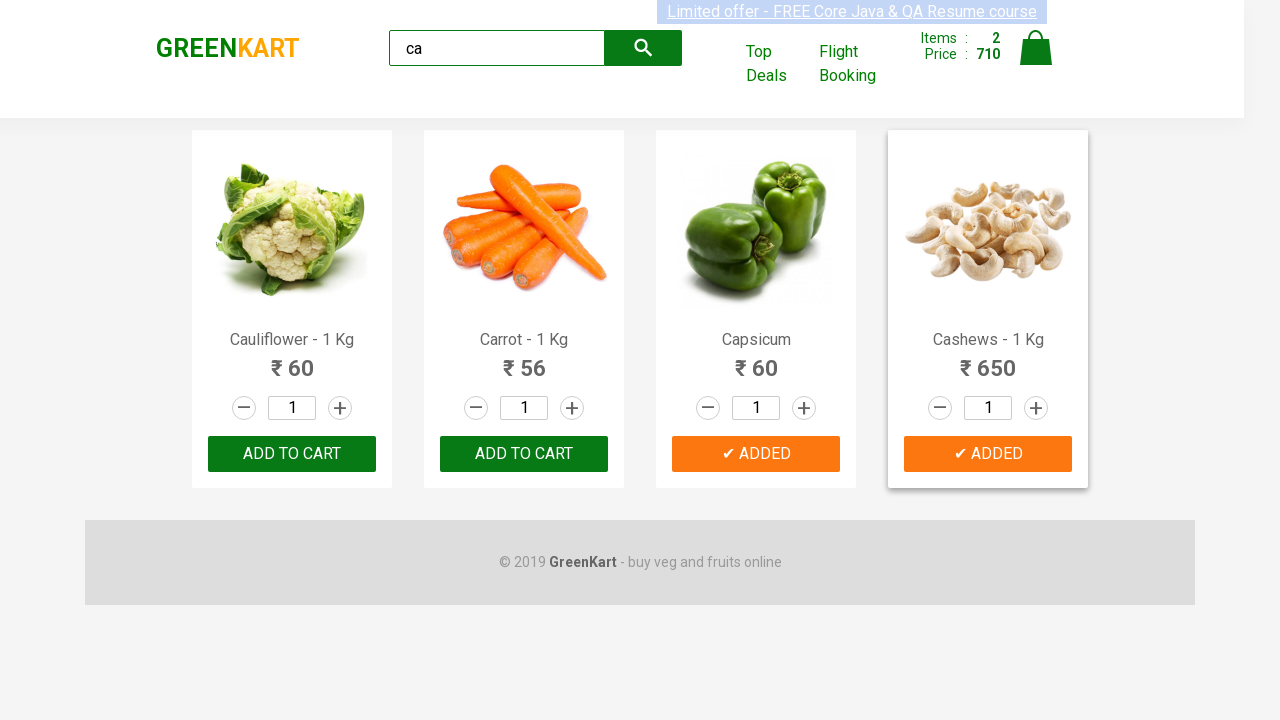